Tests sign-up validation when submitting the registration form with empty fields after entering a valid ZIP code, verifying an error message is displayed

Starting URL: https://www.sharelane.com/cgi-bin/register.py

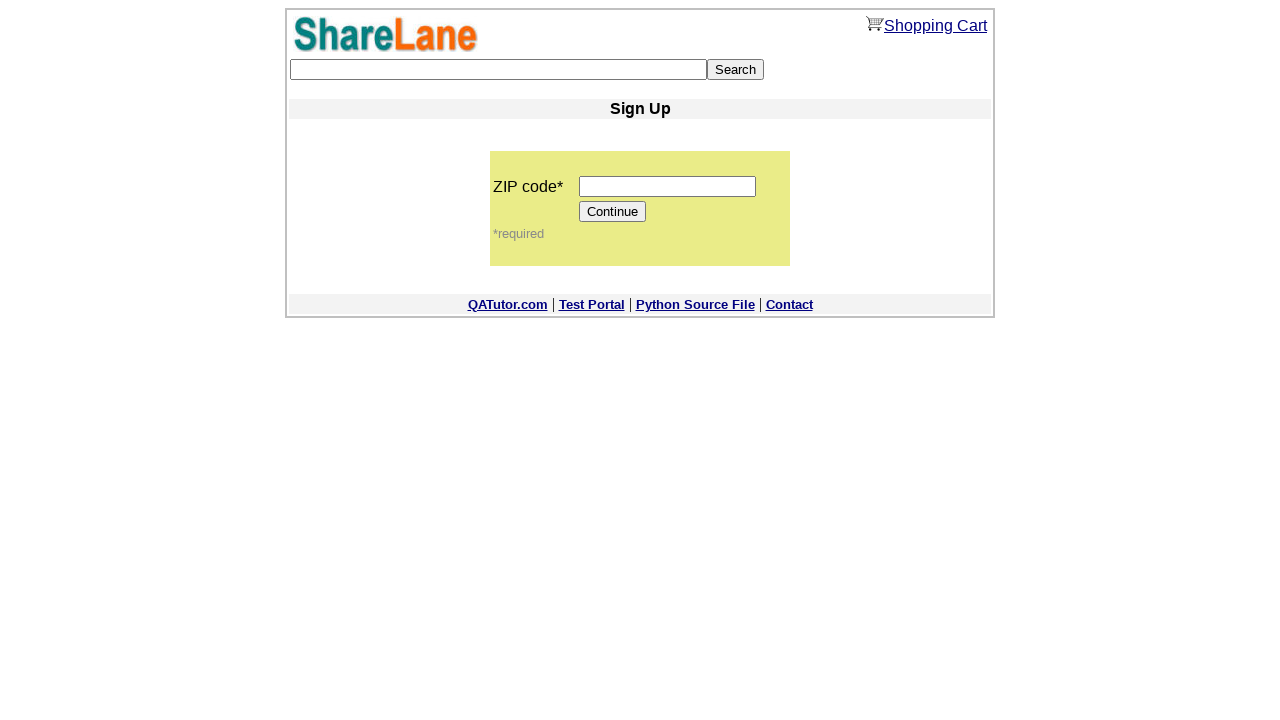

Filled ZIP code field with '11111' on input[name='zip_code']
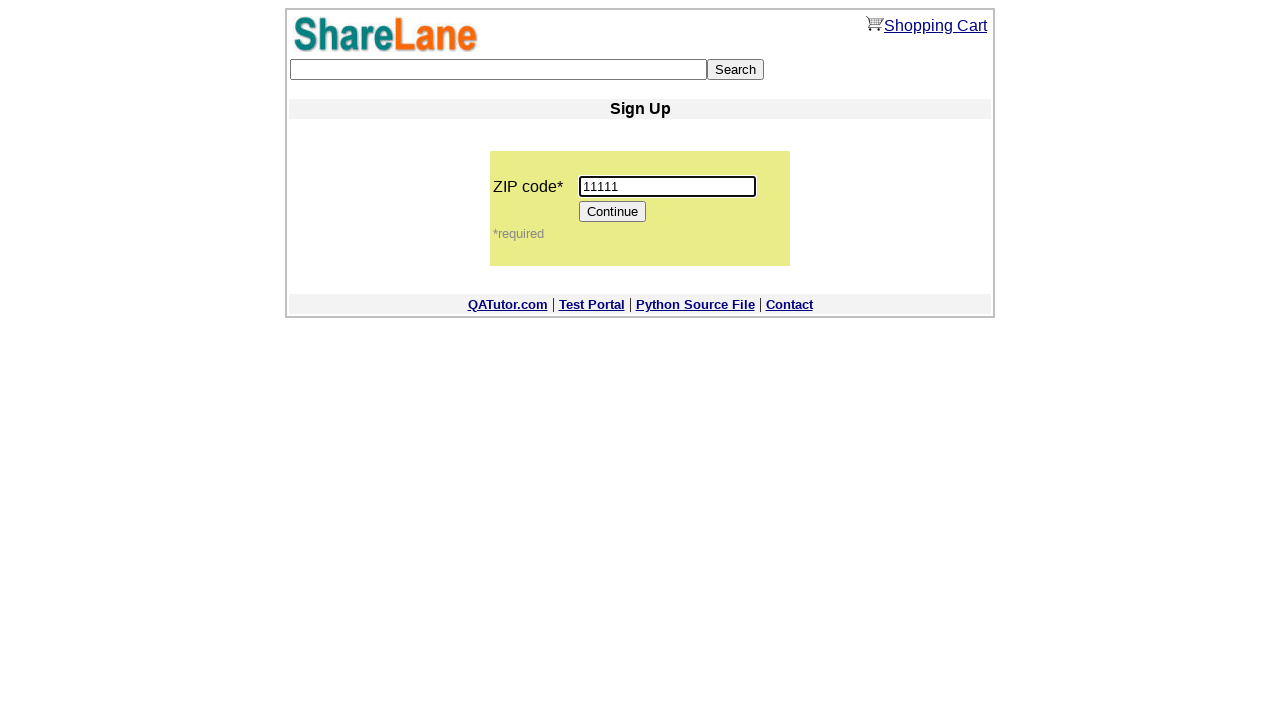

Clicked Continue button to proceed to registration form at (613, 212) on [value='Continue']
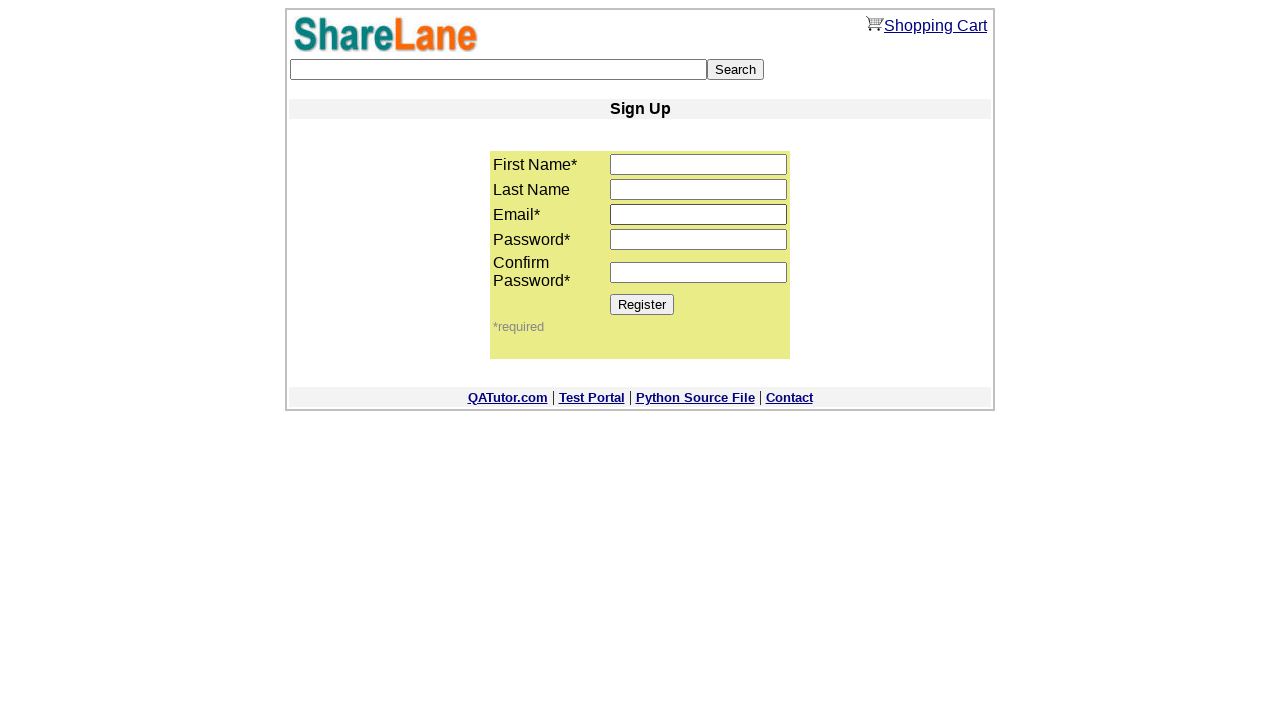

Clicked Register button without filling any required fields at (642, 304) on [value='Register']
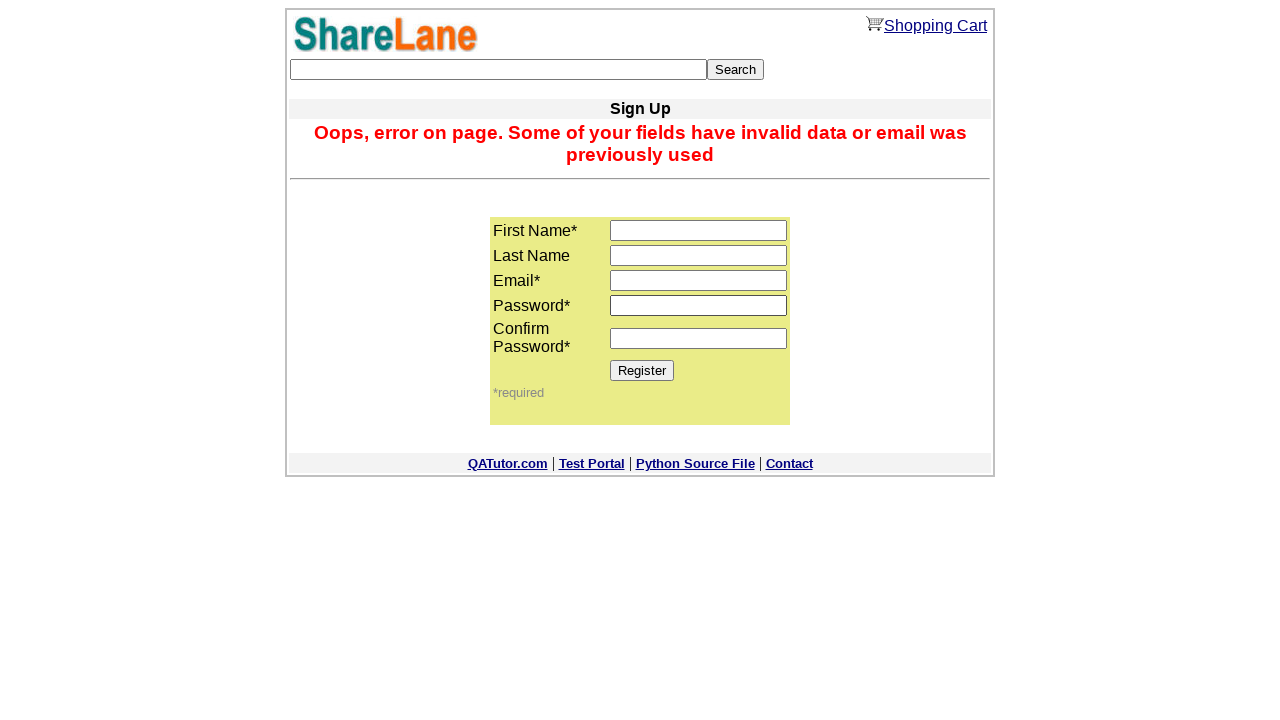

Error message element appeared on page
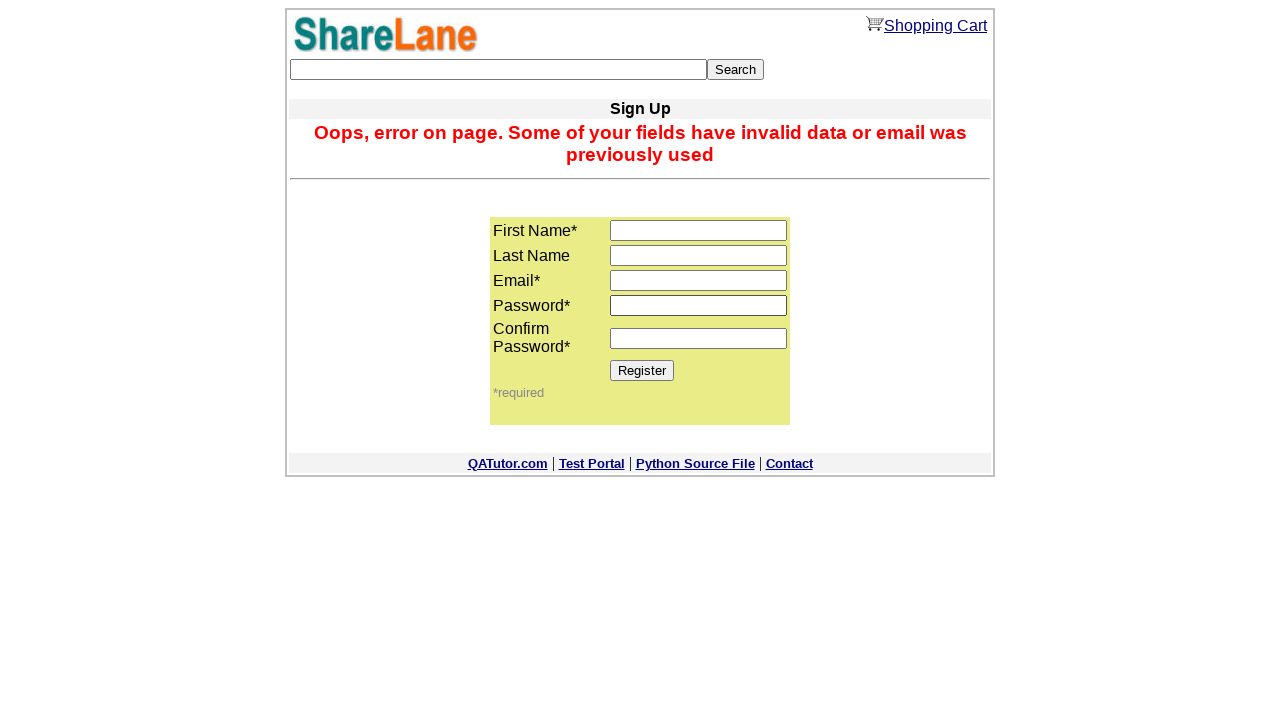

Verified error message: 'Oops, error on page. Some of your fields have invalid data or email was previously used'
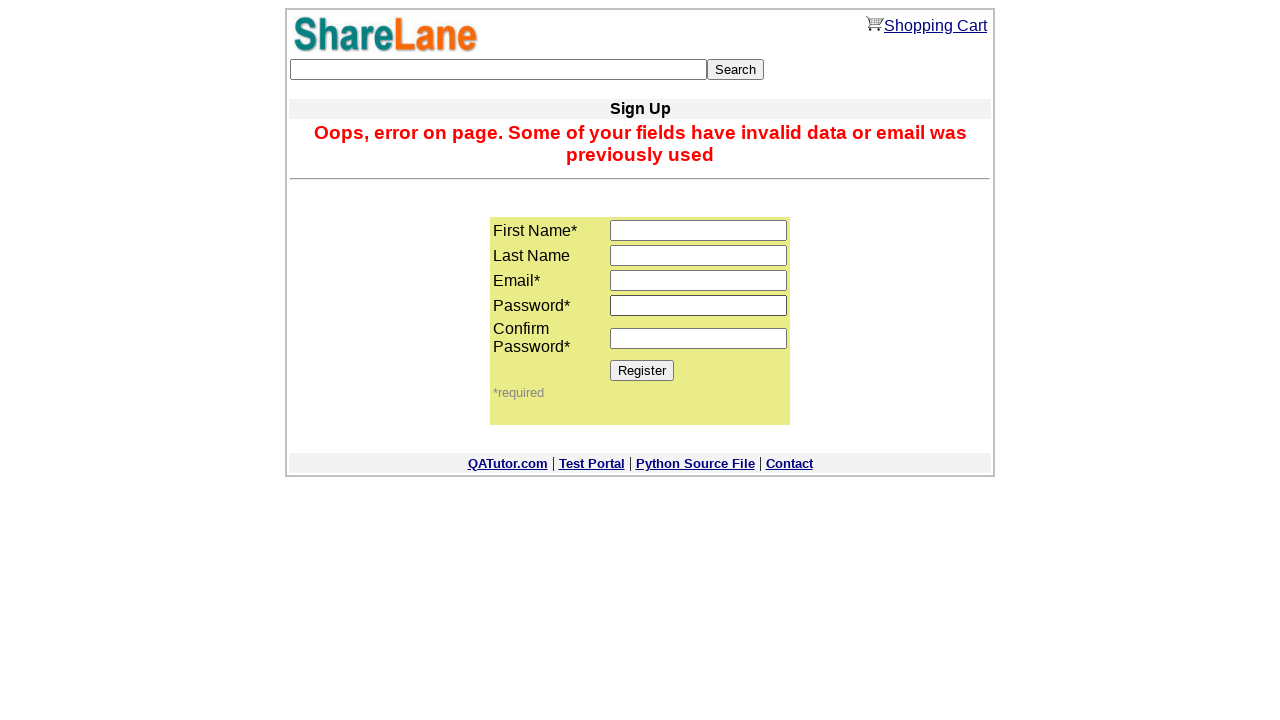

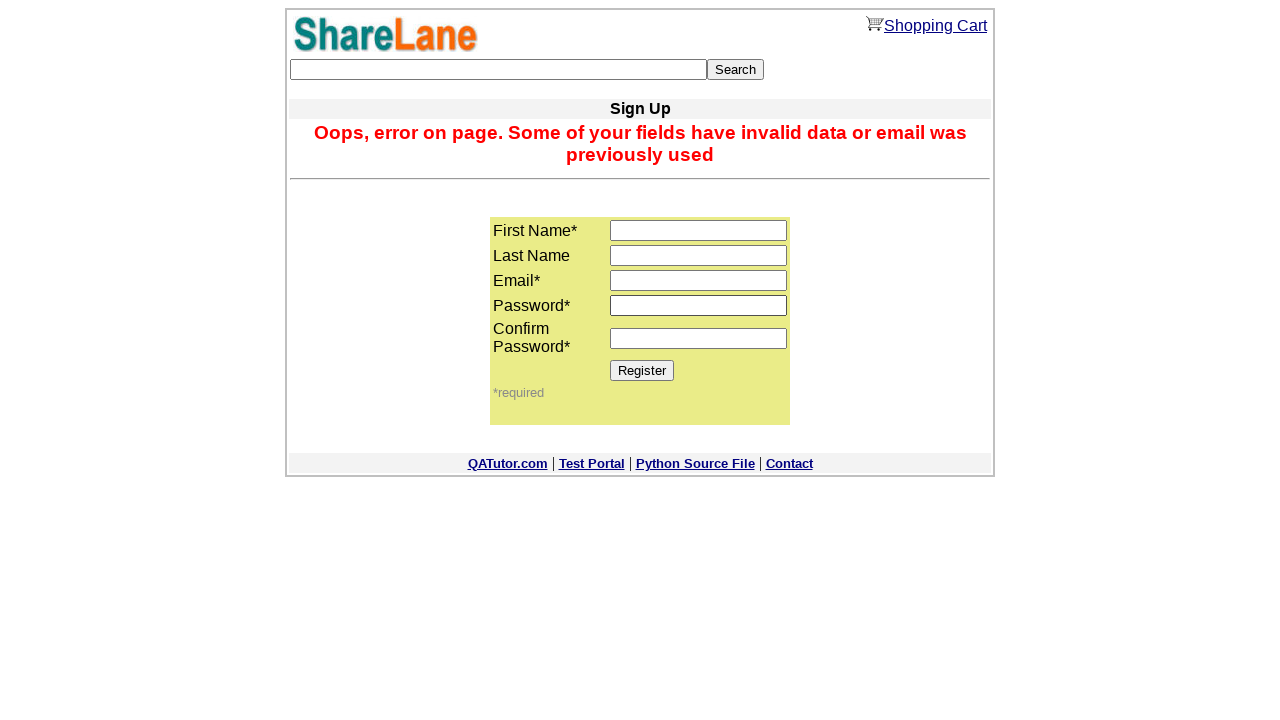